Demonstrates JavaScript executor usage by filling a name field and clicking a radio button on a test automation practice site

Starting URL: https://testautomationpractice.blogspot.com/

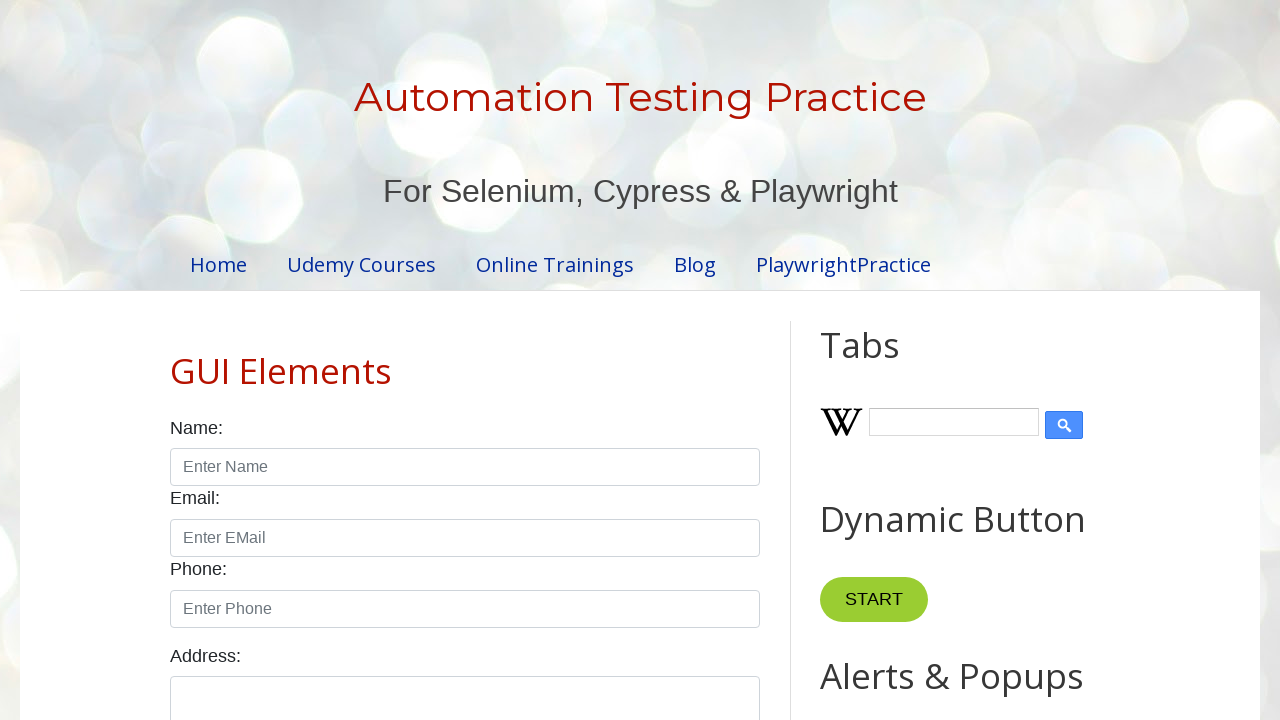

Filled name field with 'john' on input#name
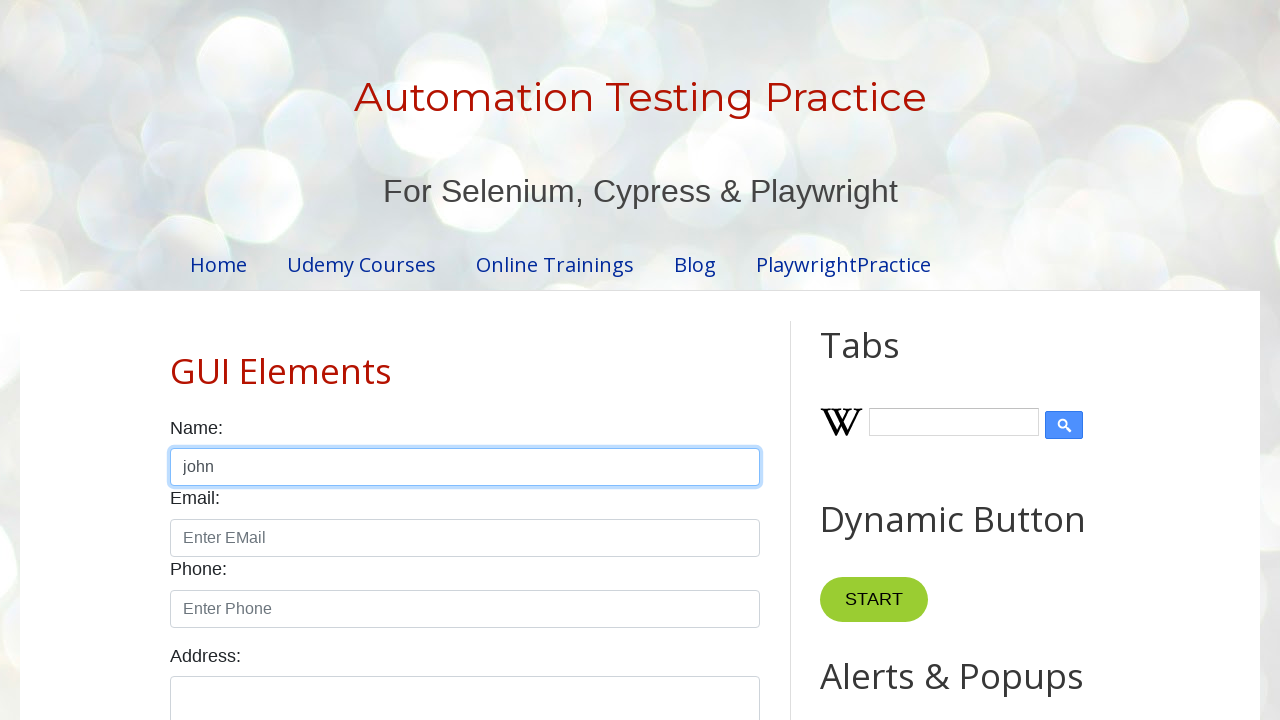

Clicked the male radio button at (176, 360) on input#male
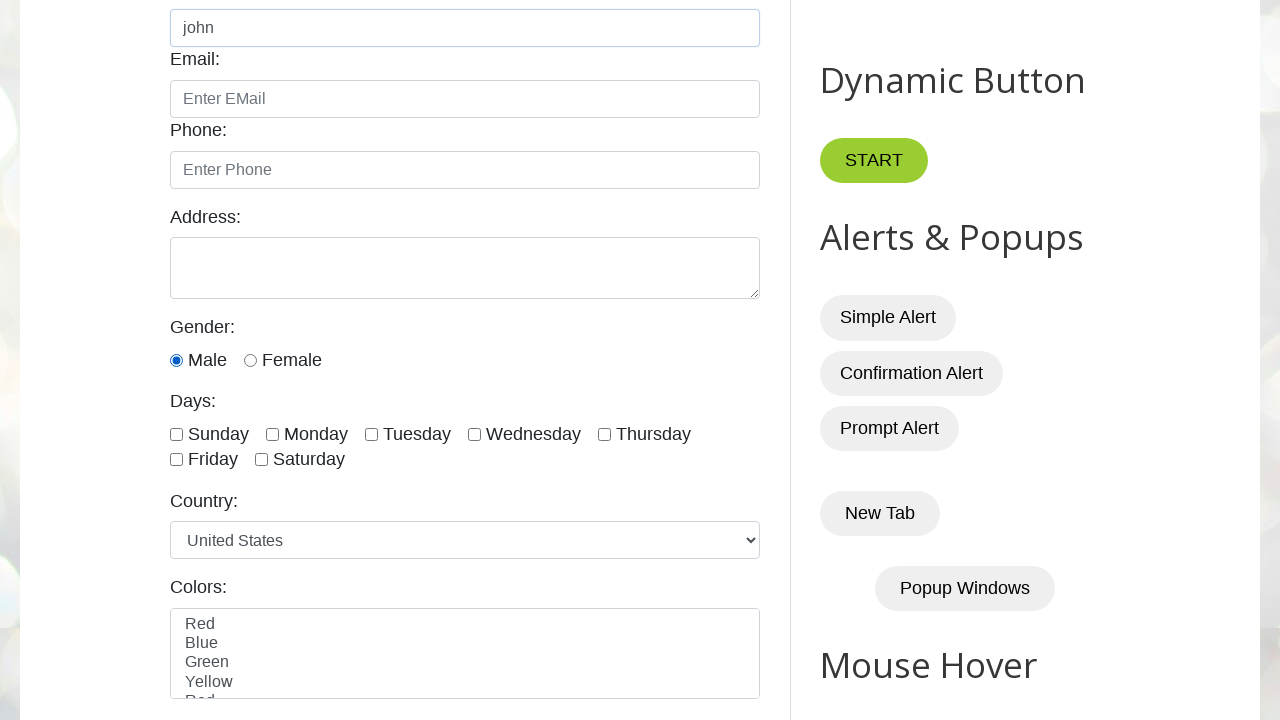

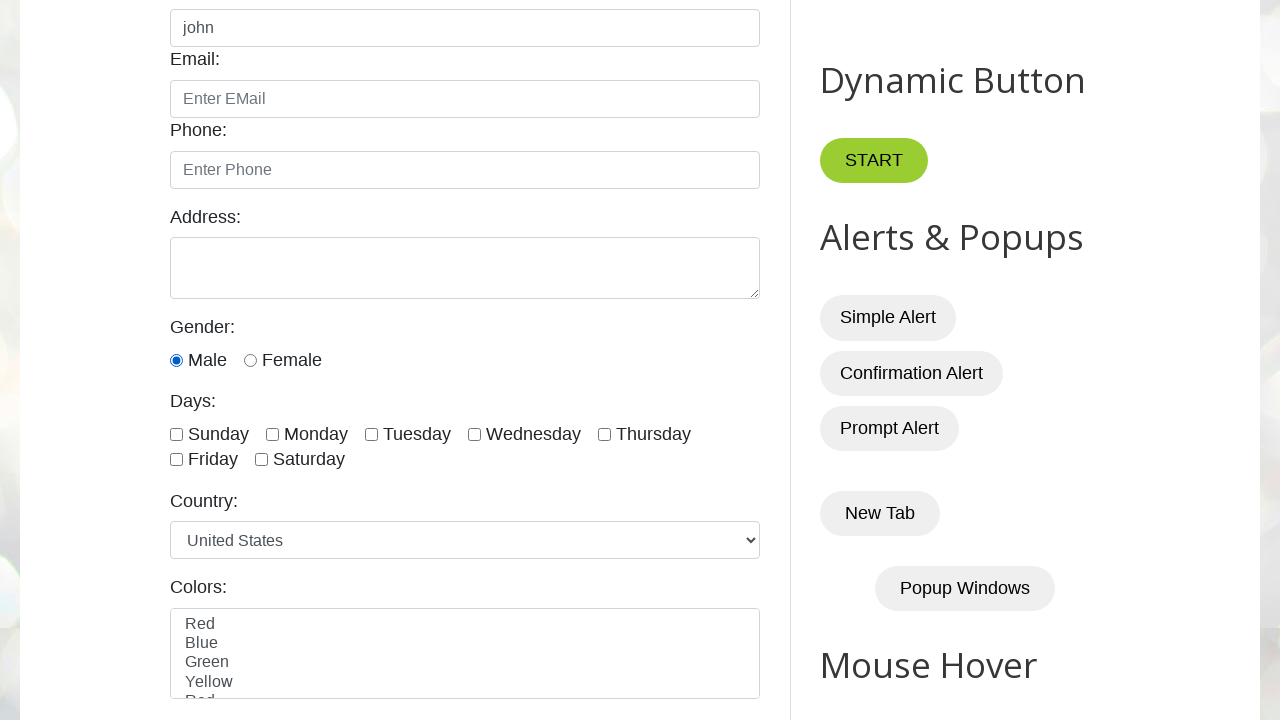